Tests the Lorem Ipsum generator with default, zero, and negative word values to verify consistent behavior for edge cases.

Starting URL: https://lipsum.com/

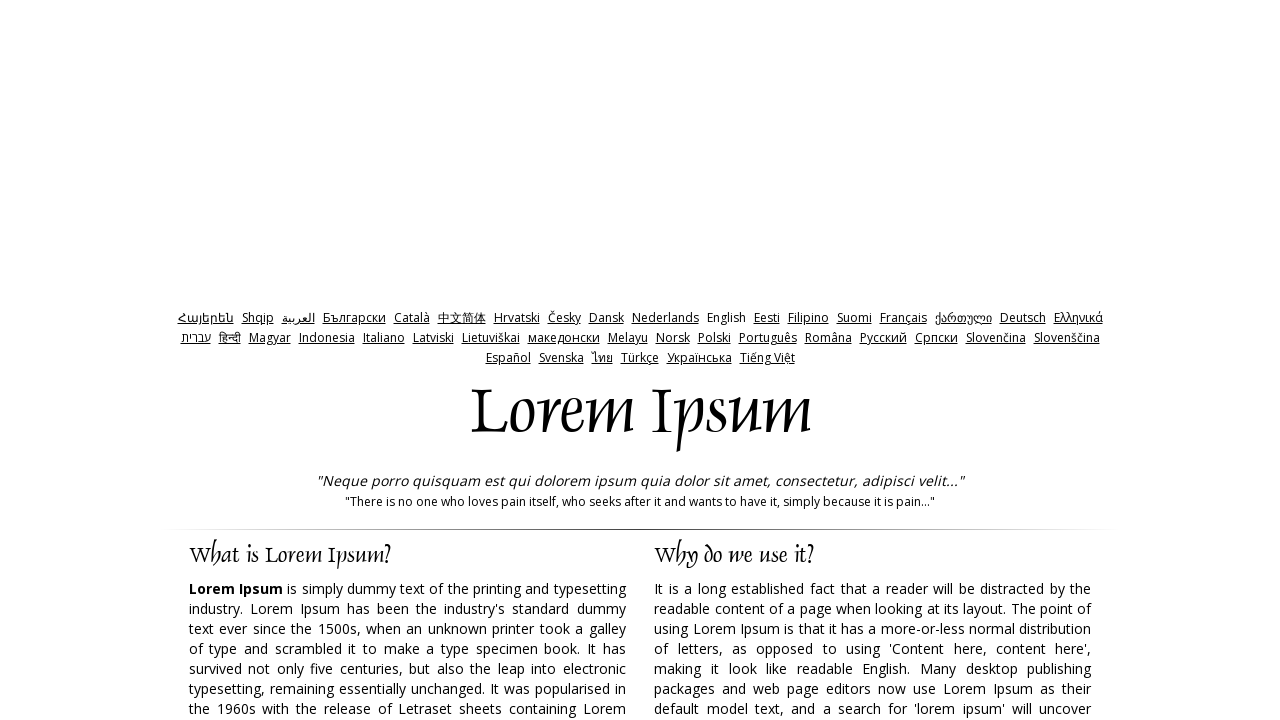

Clicked on the 'words' radio button at (735, 360) on xpath=//div[@id='Panes']//input[@id='words']
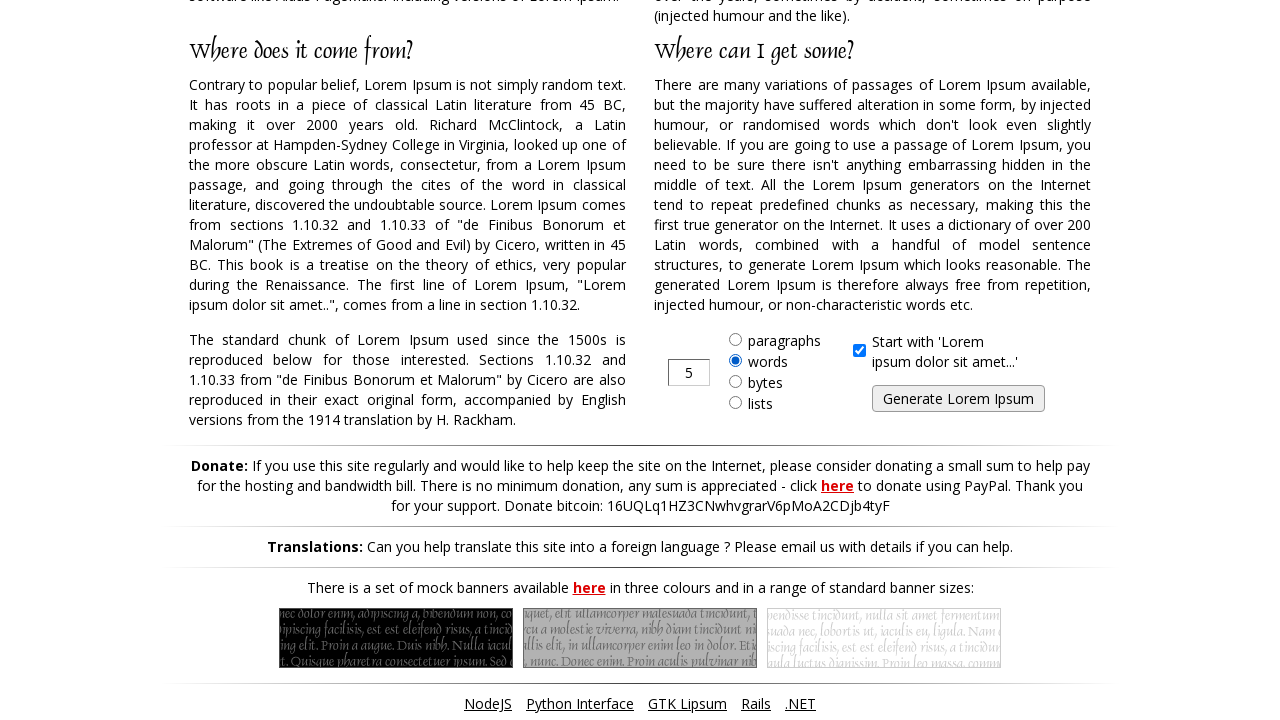

Clicked generate button with default word value at (958, 399) on xpath=//div[@id='Panes']//input[@id='generate']
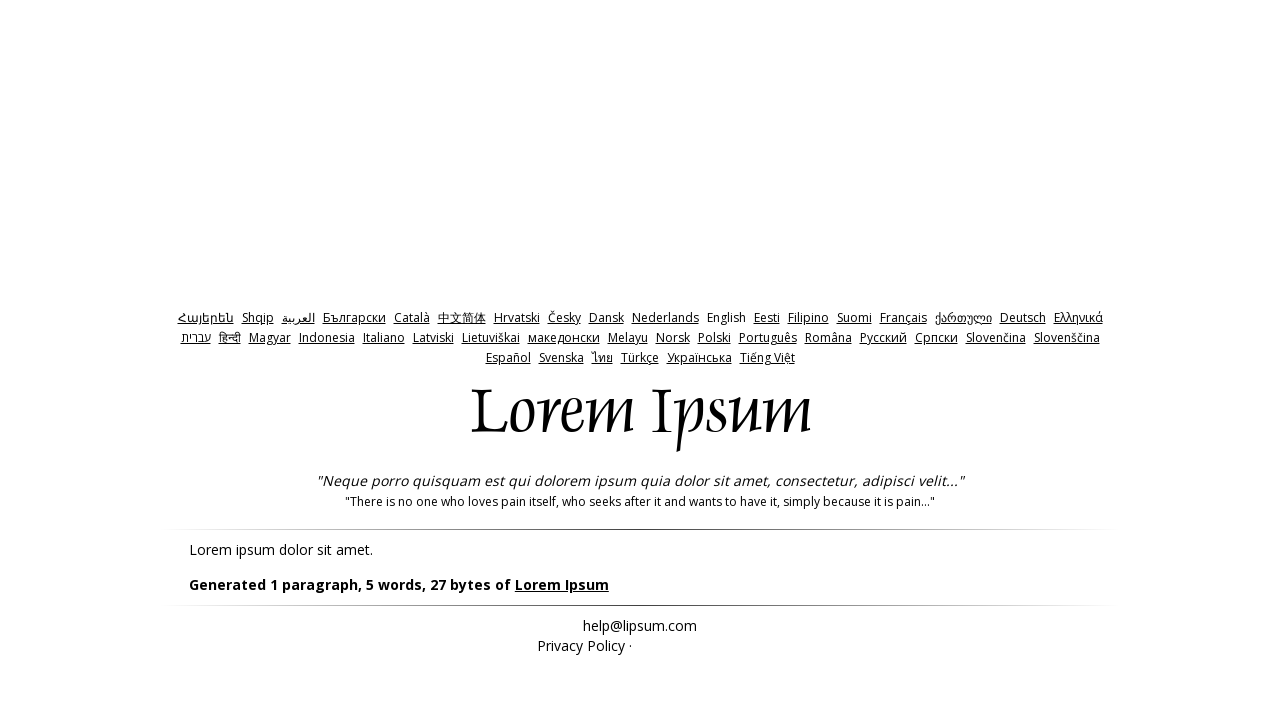

Lorem Ipsum result loaded for default words
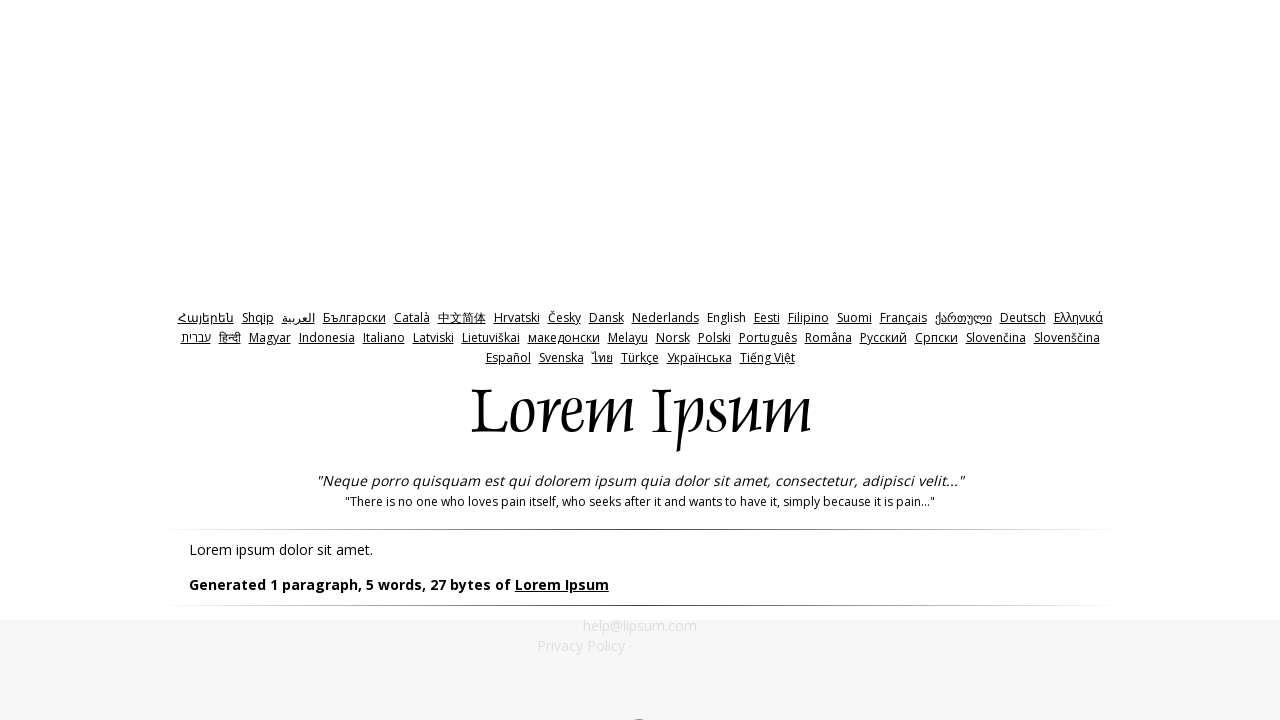

Navigated back to Lorem Ipsum generator
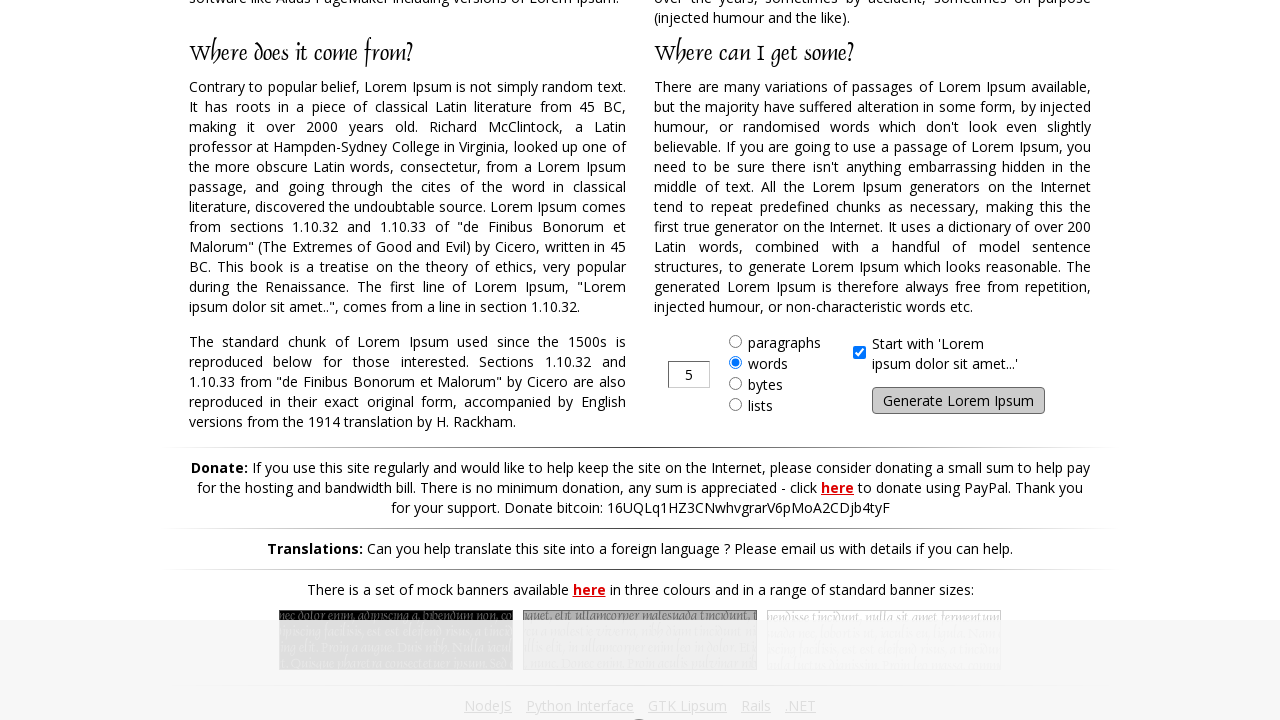

Cleared the amount field on //div[@id='Panes']//input[@id='amount']
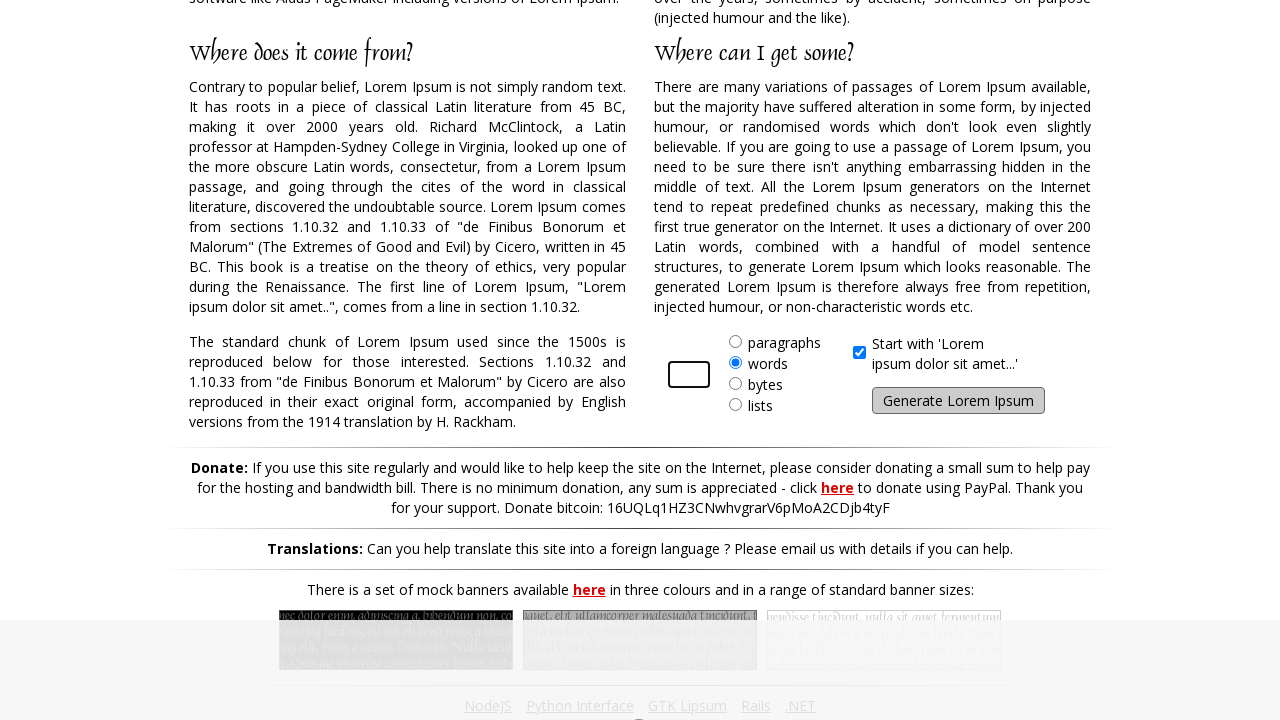

Entered 0 in the amount field on //div[@id='Panes']//input[@id='amount']
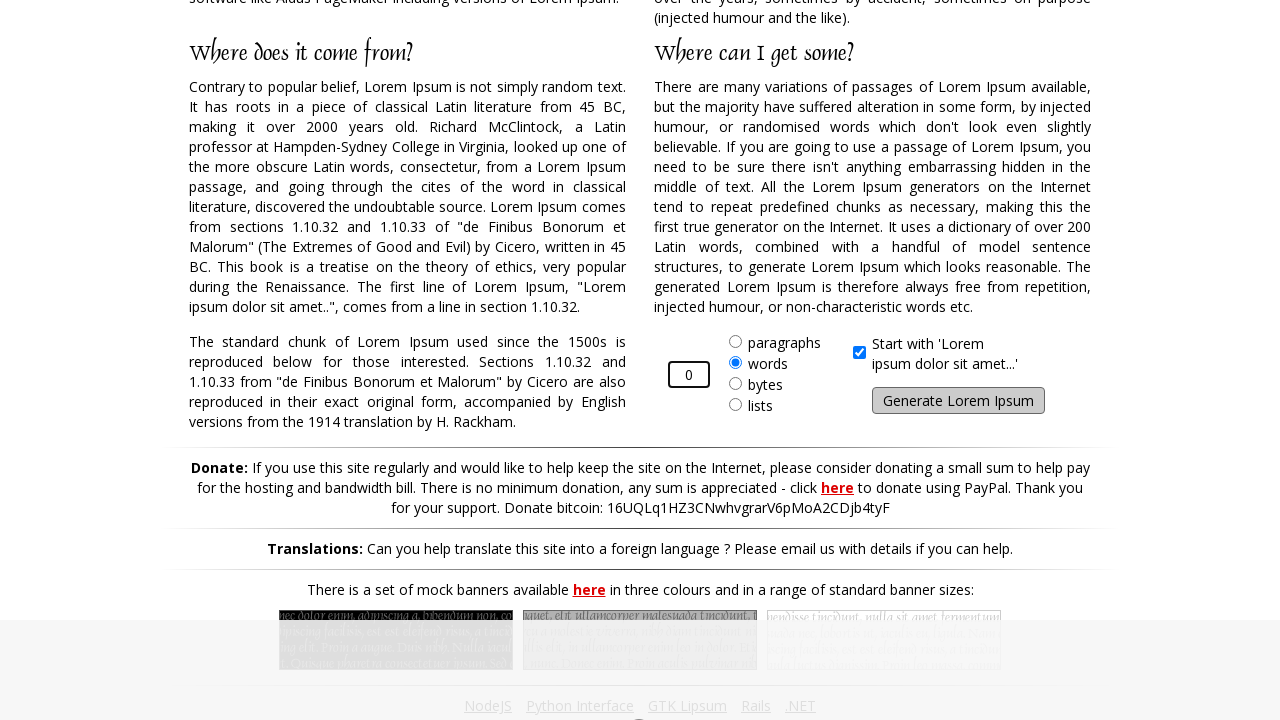

Clicked generate button with zero words at (958, 401) on xpath=//div[@id='Panes']//input[@id='generate']
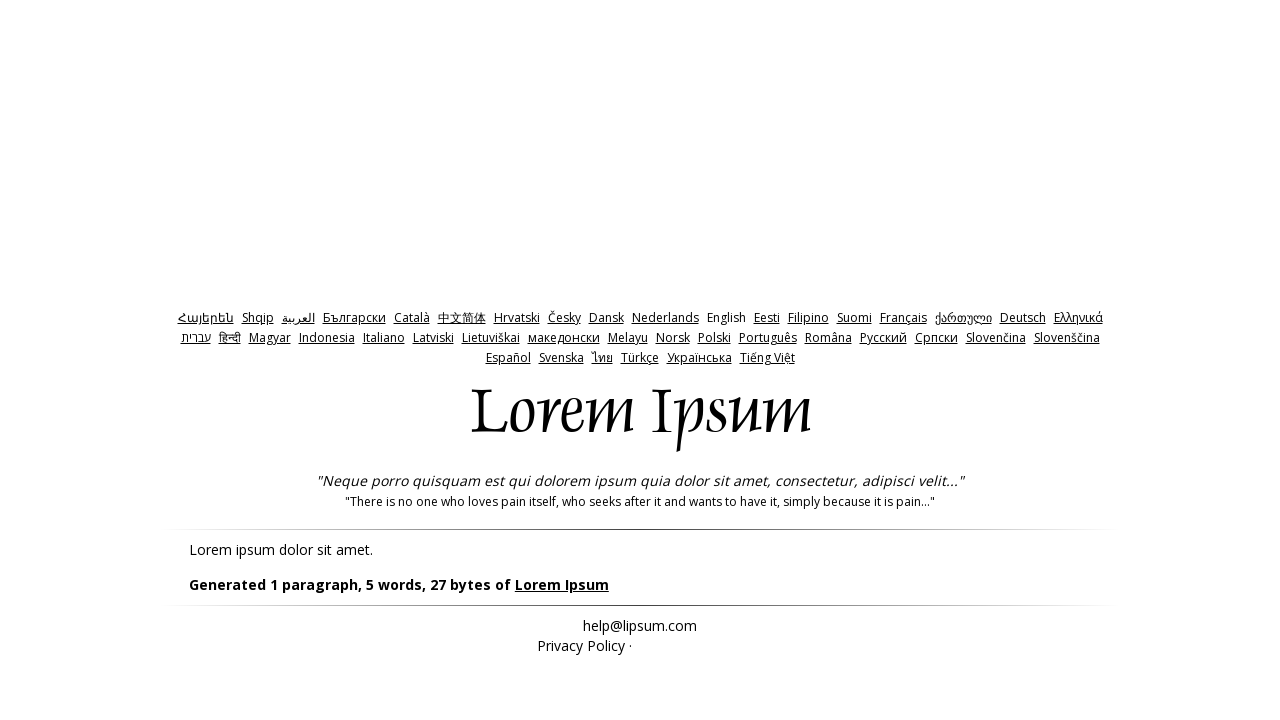

Lorem Ipsum result loaded for zero words
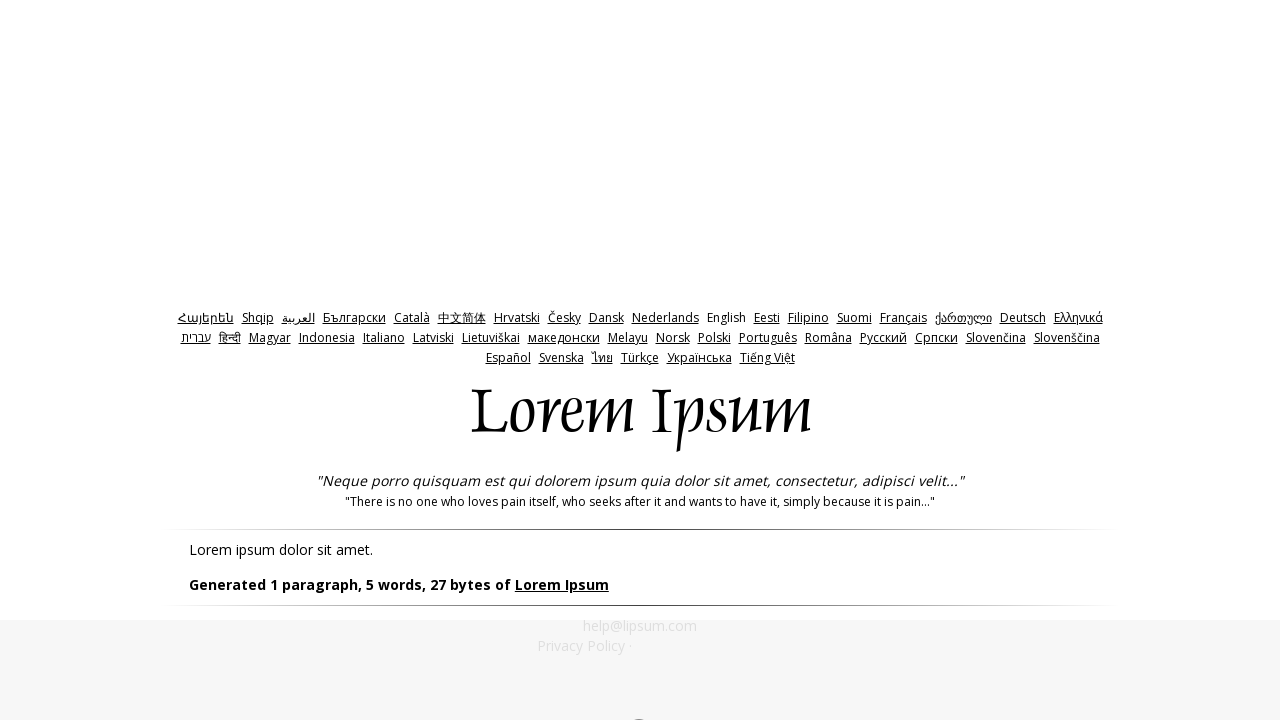

Navigated back to Lorem Ipsum generator
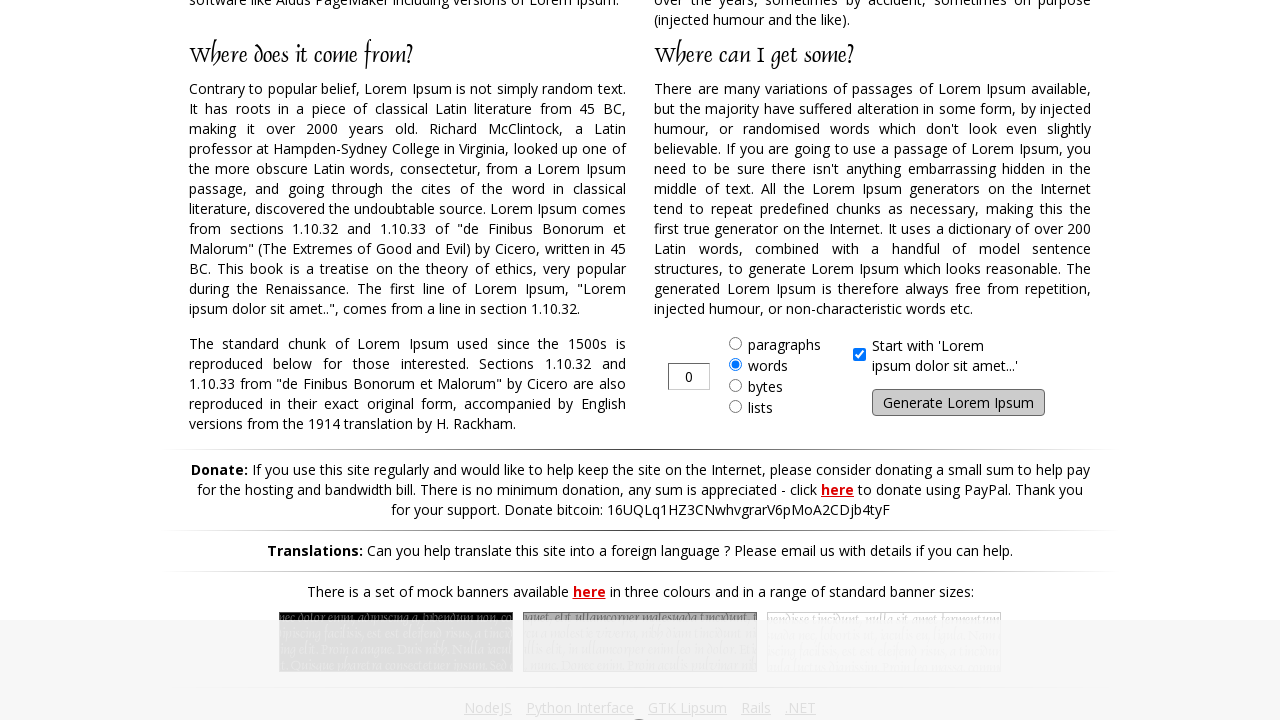

Cleared the amount field on //div[@id='Panes']//input[@id='amount']
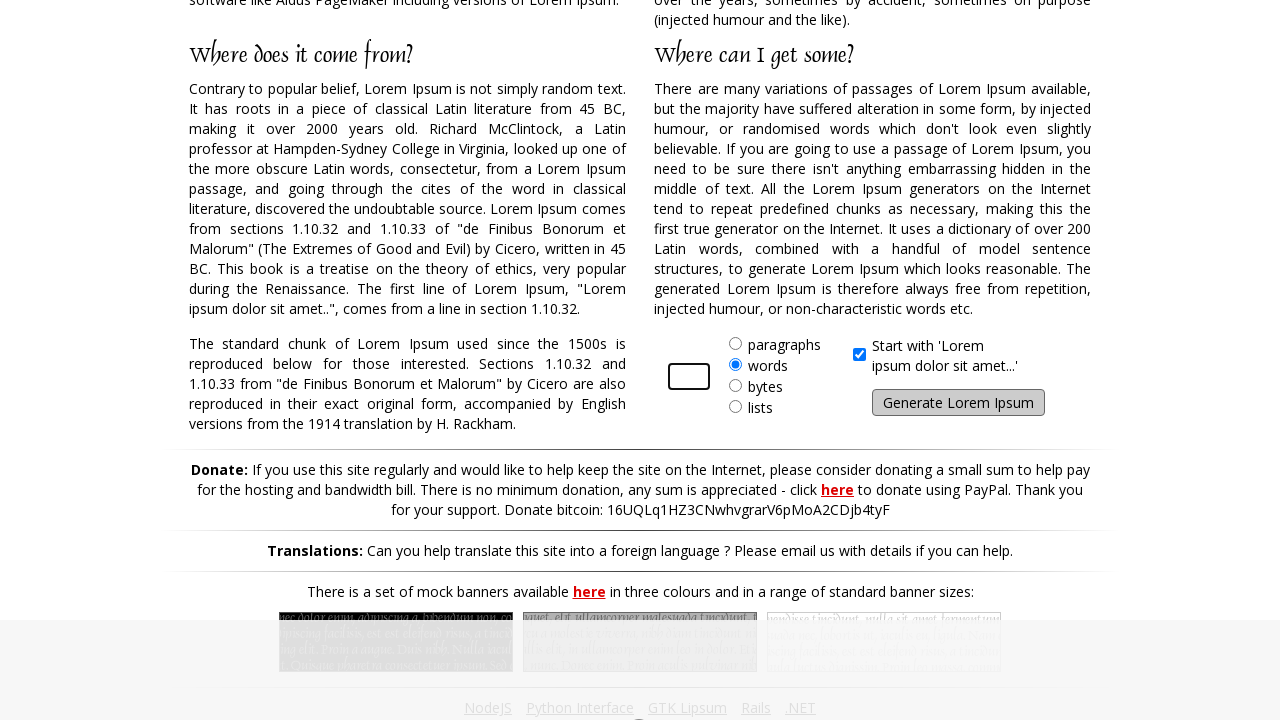

Entered -1 in the amount field on //div[@id='Panes']//input[@id='amount']
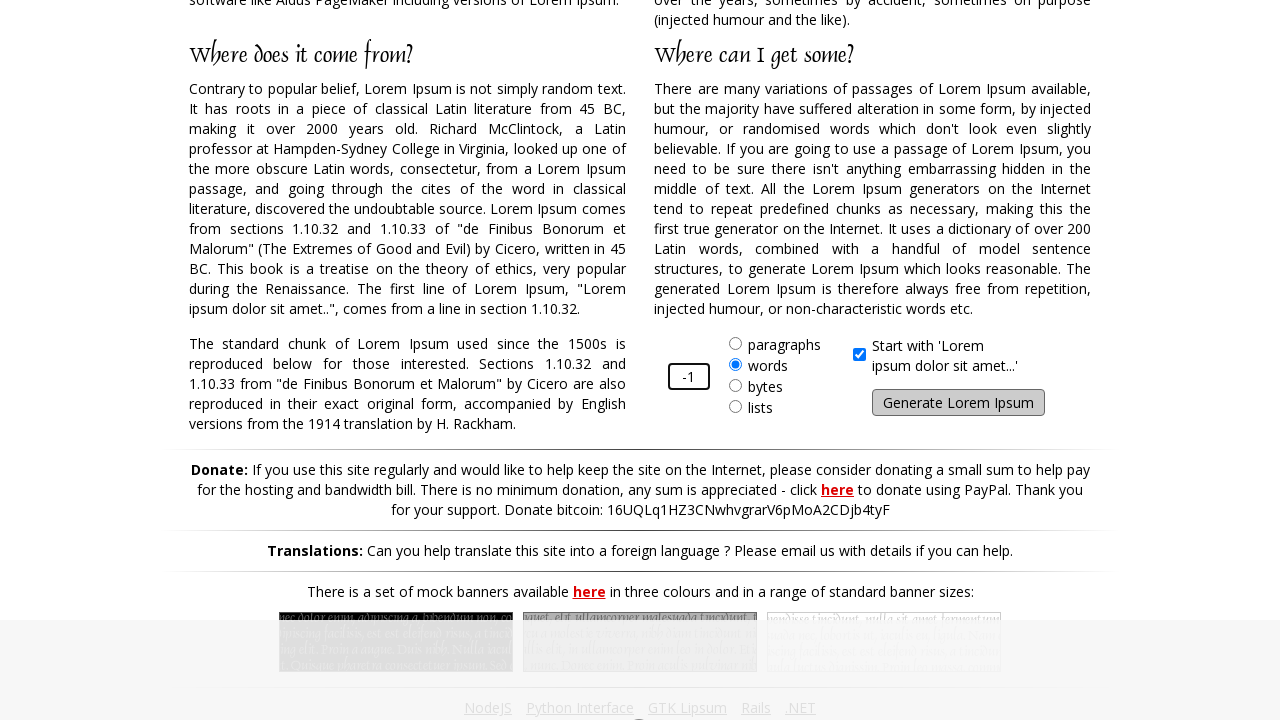

Clicked generate button with negative word value at (958, 403) on xpath=//div[@id='Panes']//input[@id='generate']
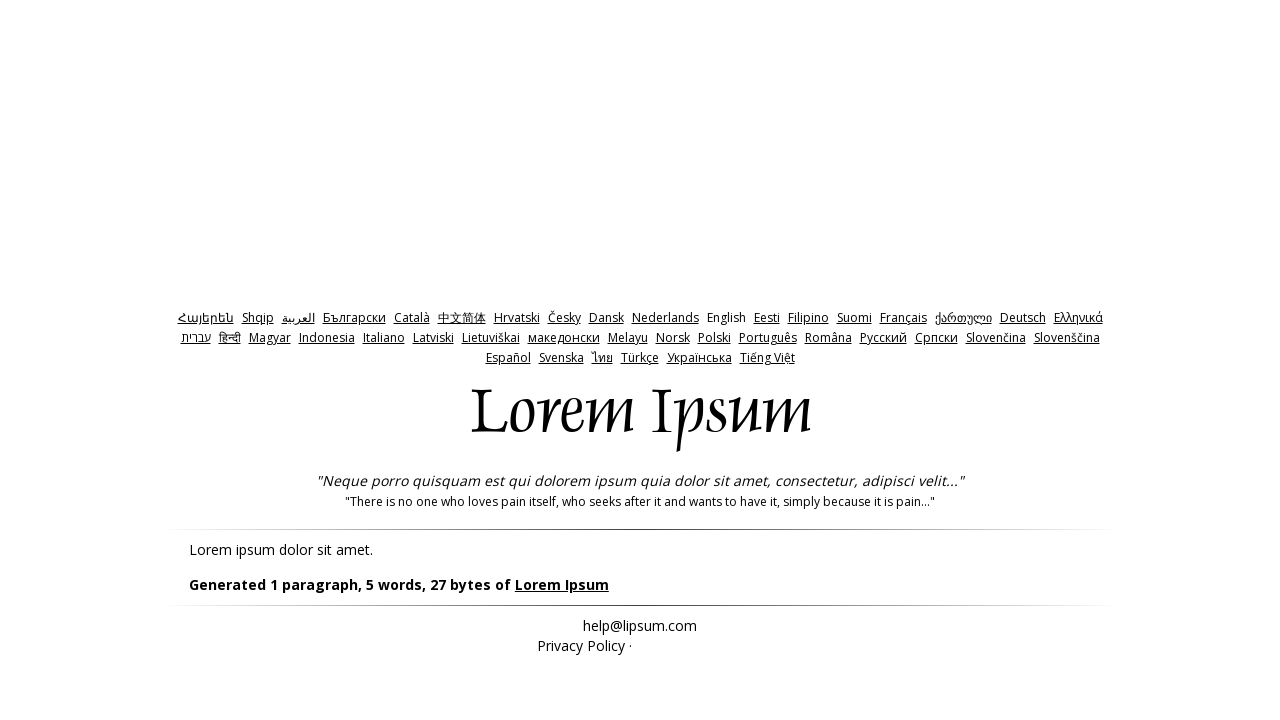

Lorem Ipsum result loaded for negative words
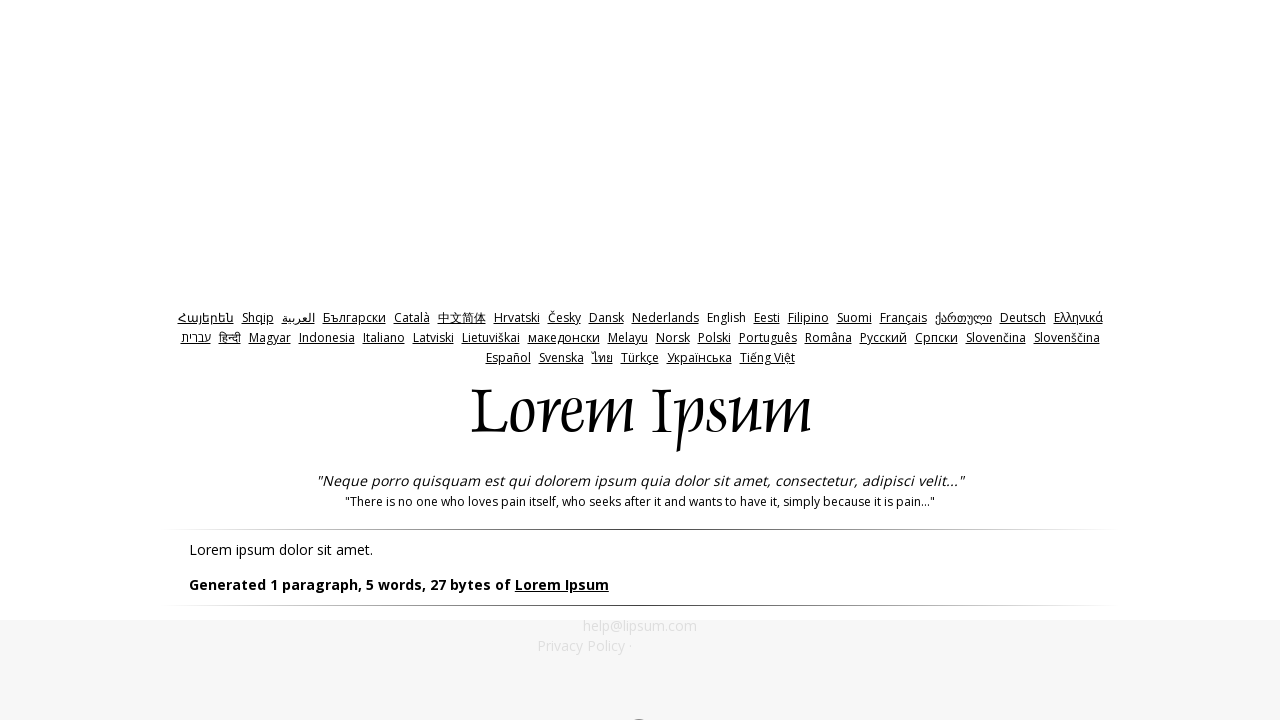

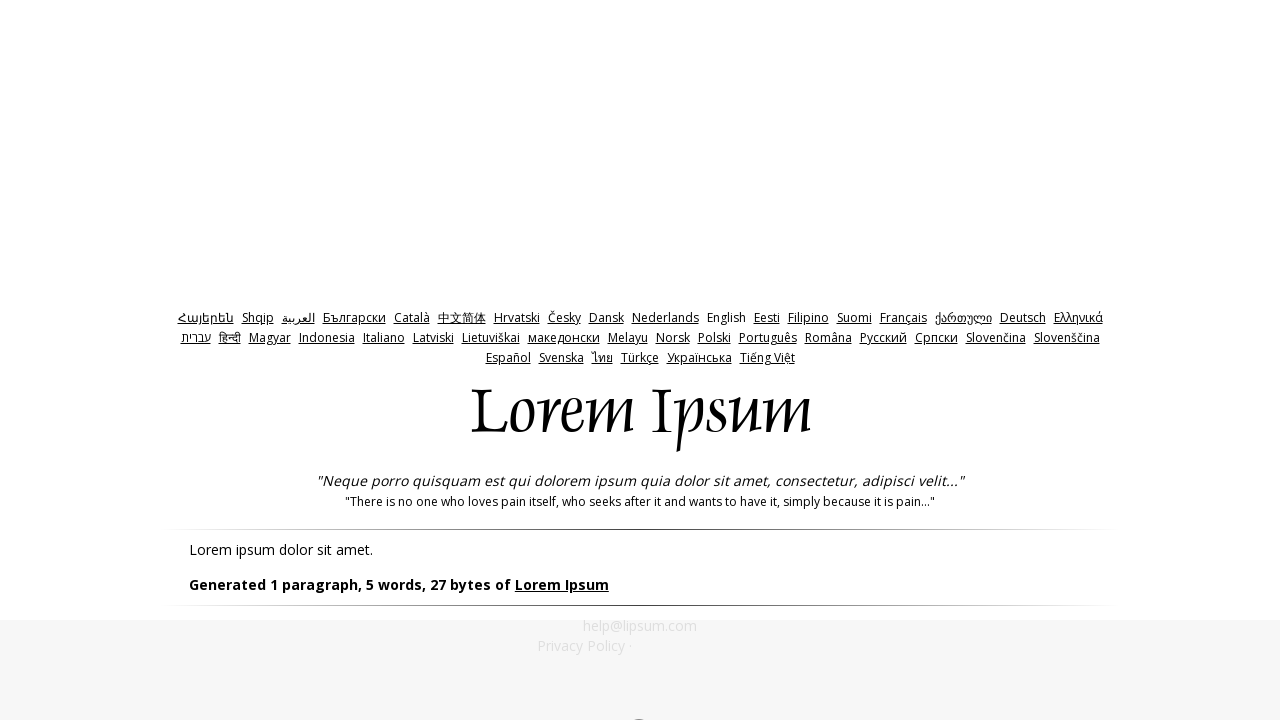